Tests dropdown selection functionality on LambdaTest playground by selecting different options and verifying the selected values

Starting URL: https://www.lambdatest.com/selenium-playground/

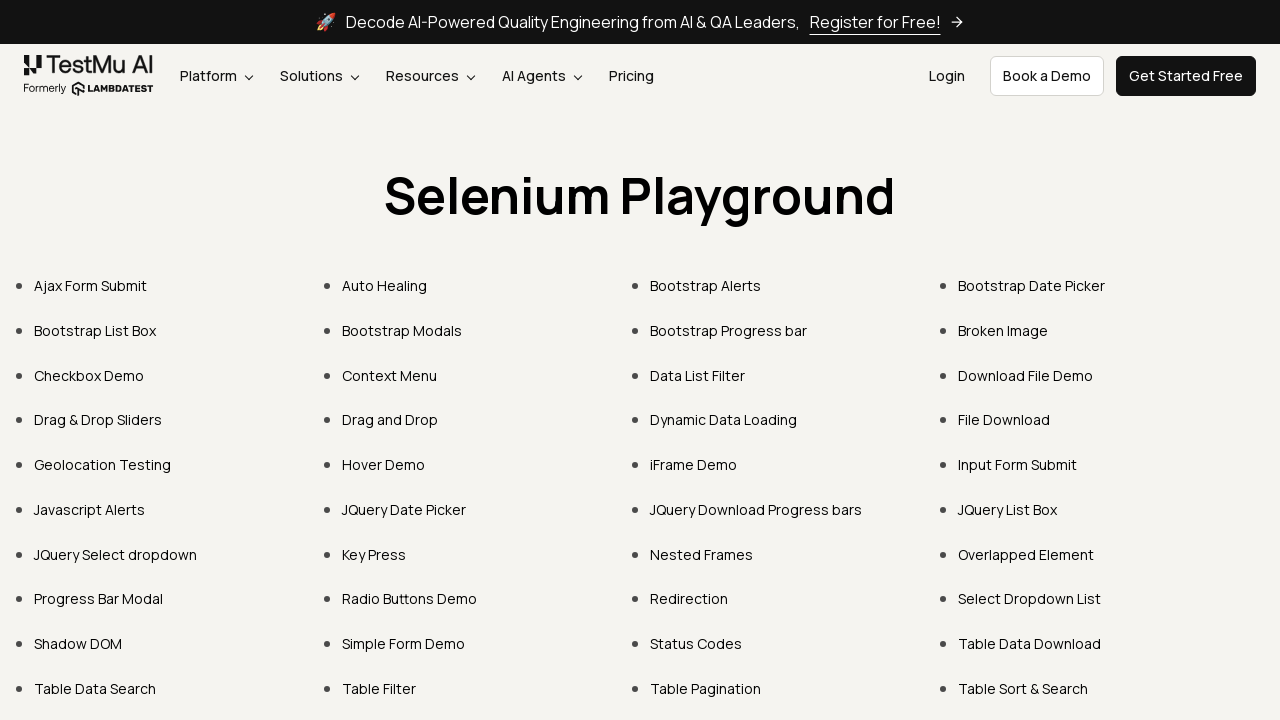

Clicked on 'Select Dropdown List' link at (1030, 599) on internal:text="Select Dropdown List"i
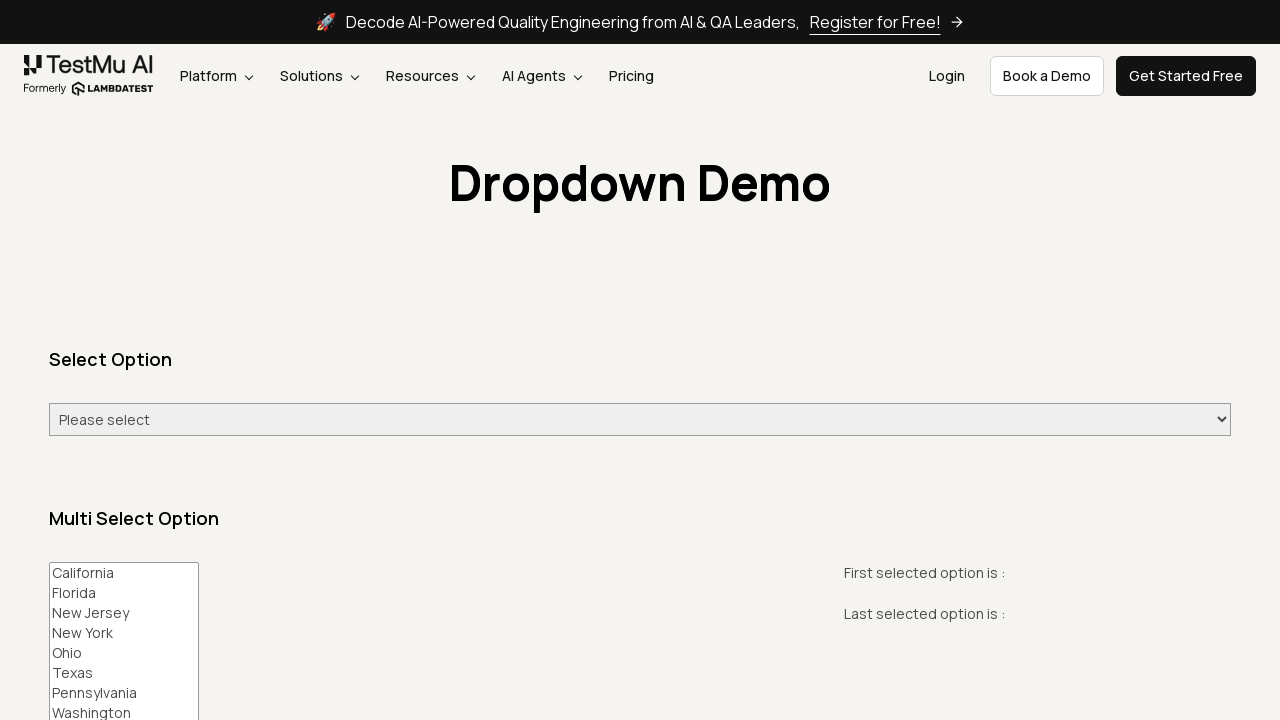

Located dropdown element with id 'select-demo'
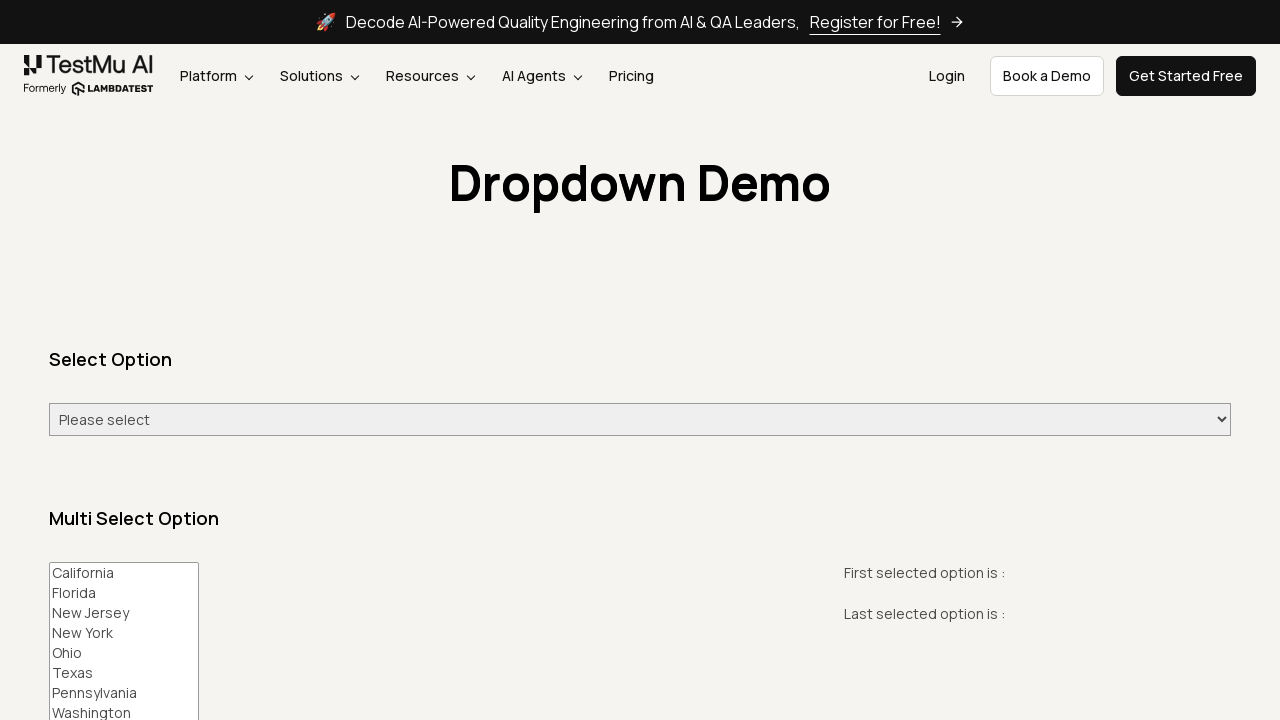

Selected 'Sunday' from dropdown on #select-demo
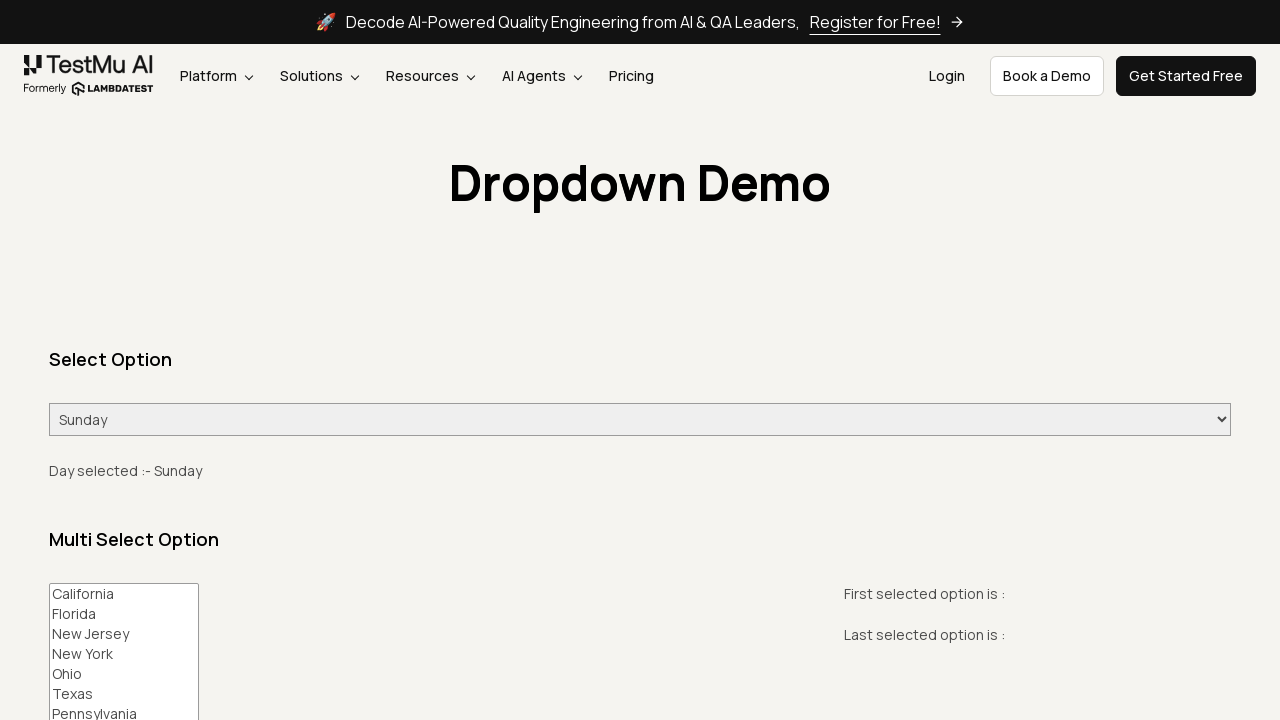

Selected dropdown option at index 3 on #select-demo
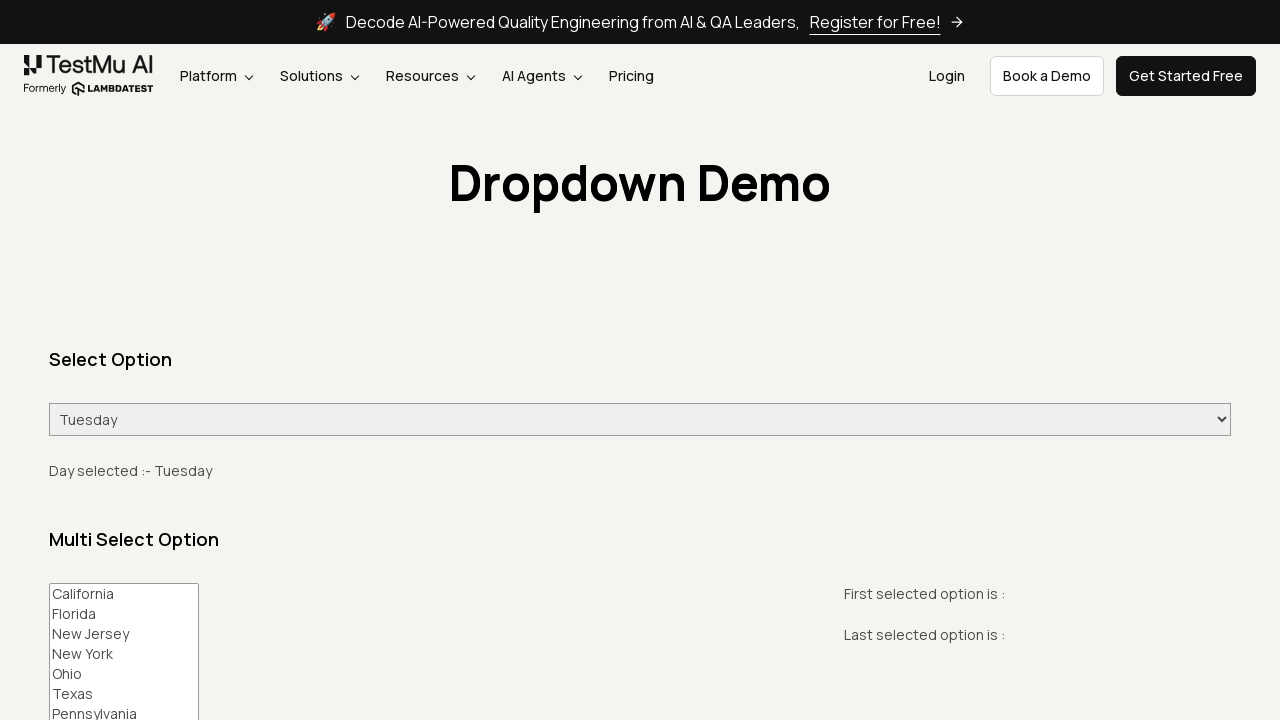

Selected 'Monday' from dropdown by label on #select-demo
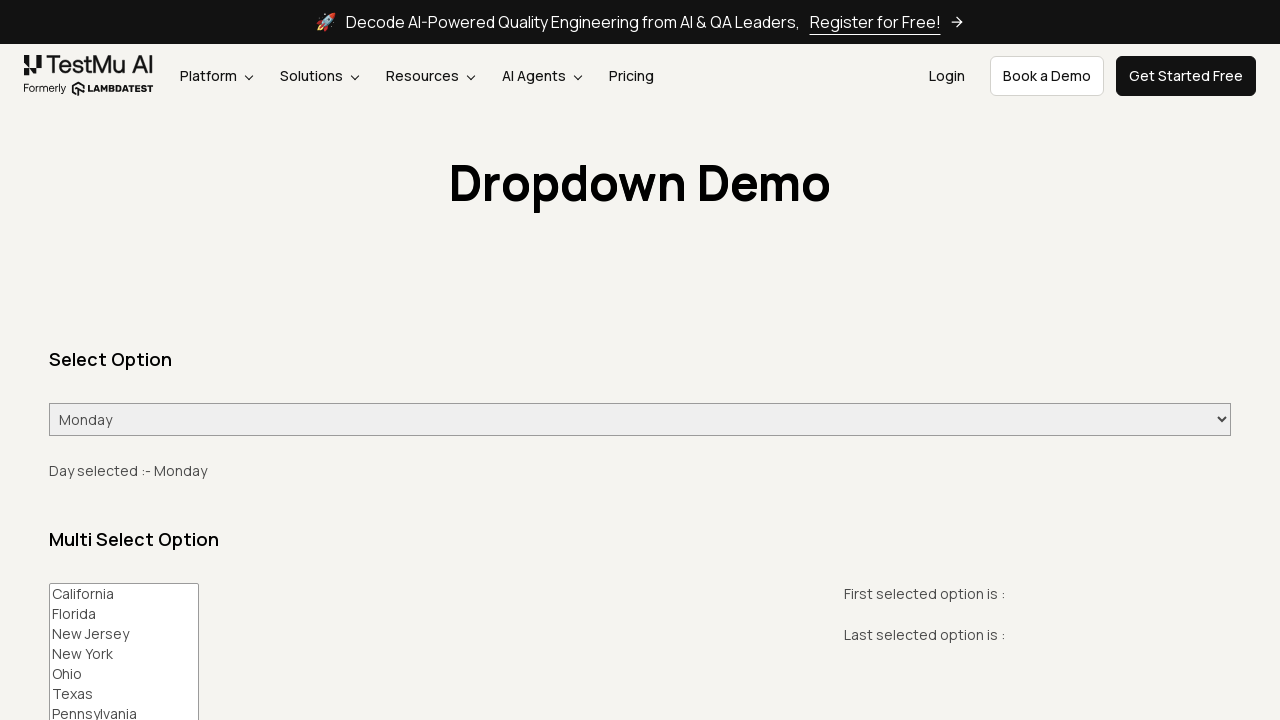

Located dropdown element again for option retrieval
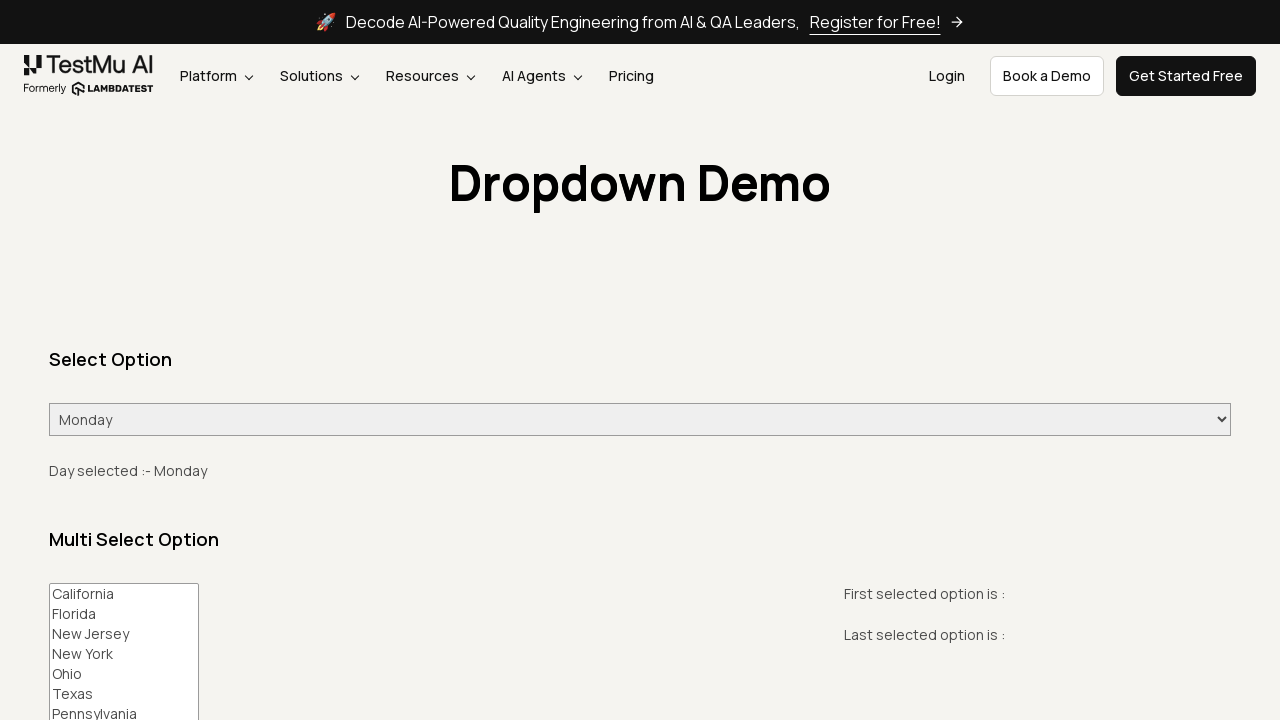

Retrieved all available options from dropdown
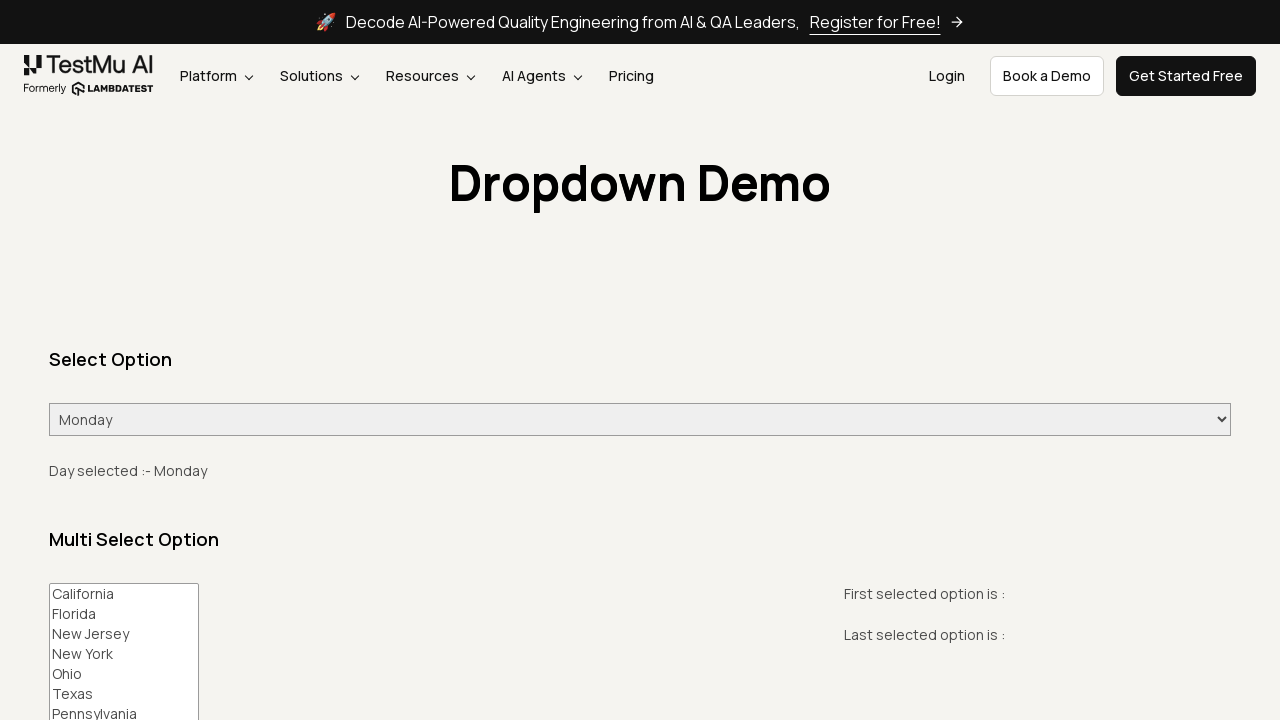

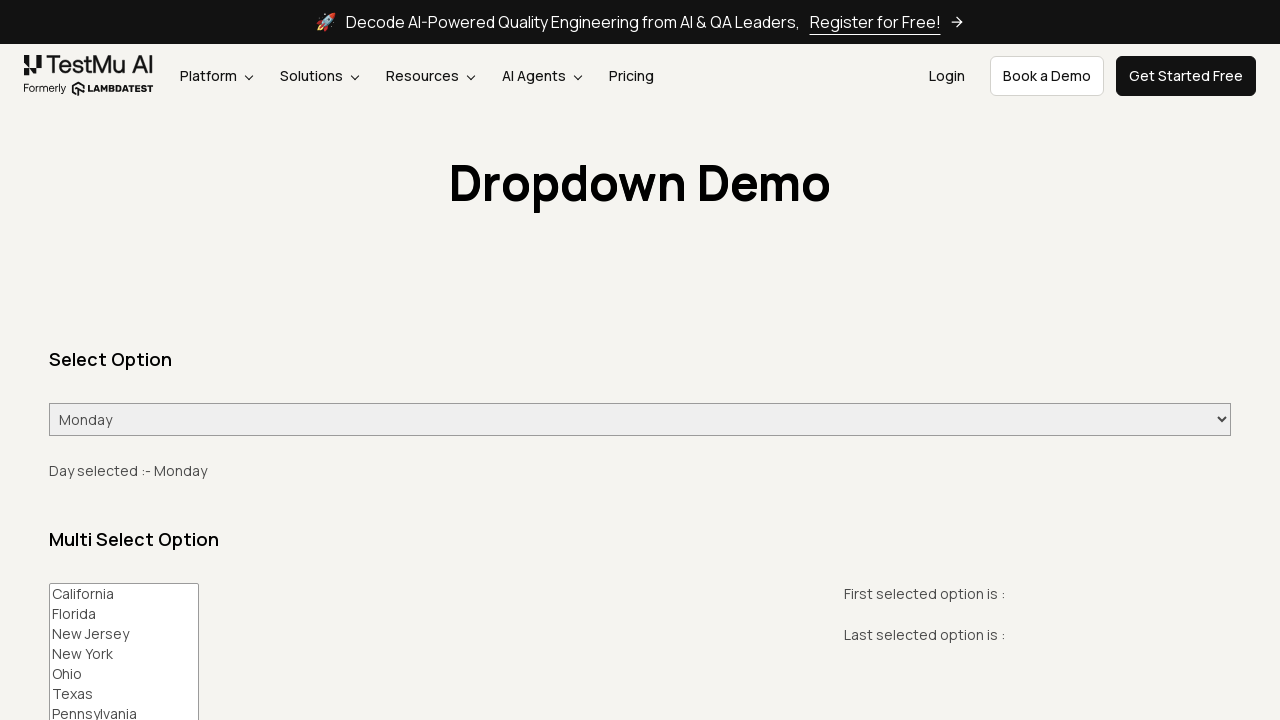